Tests date picker by clicking on the today button in the calendar widget

Starting URL: https://formy-project.herokuapp.com/datepicker

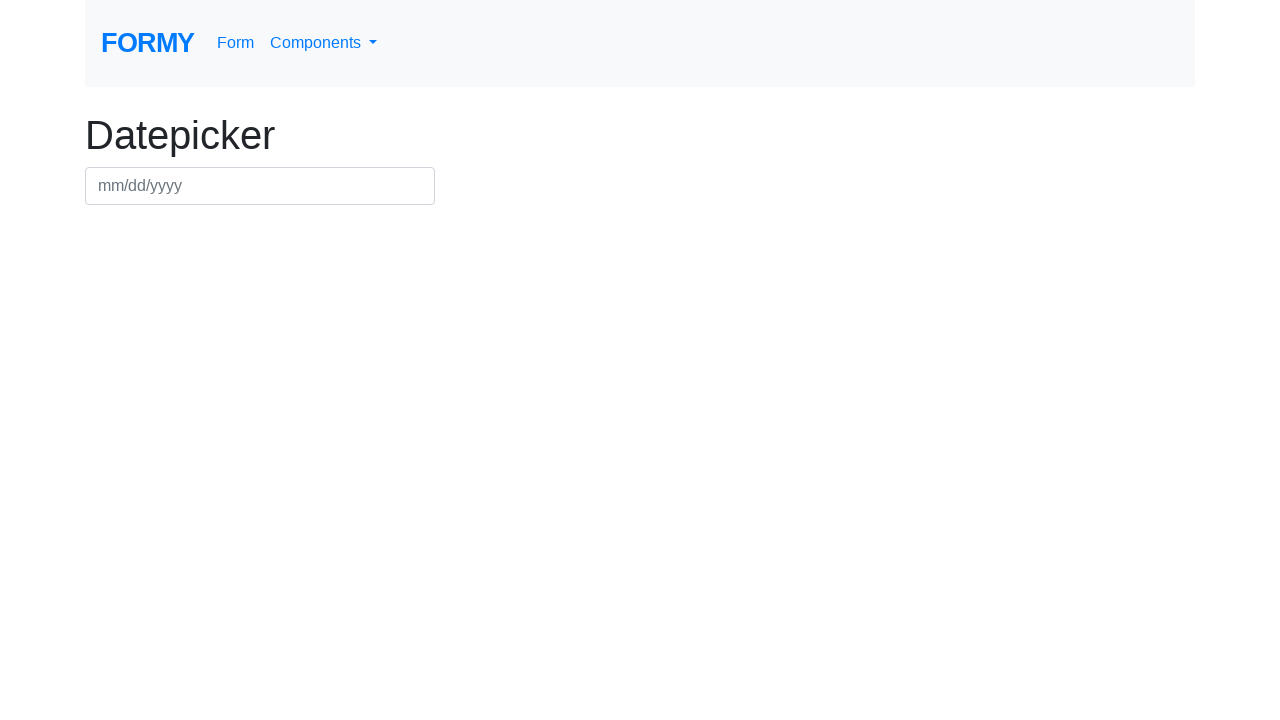

Clicked date picker input to open calendar widget at (260, 186) on #datepicker
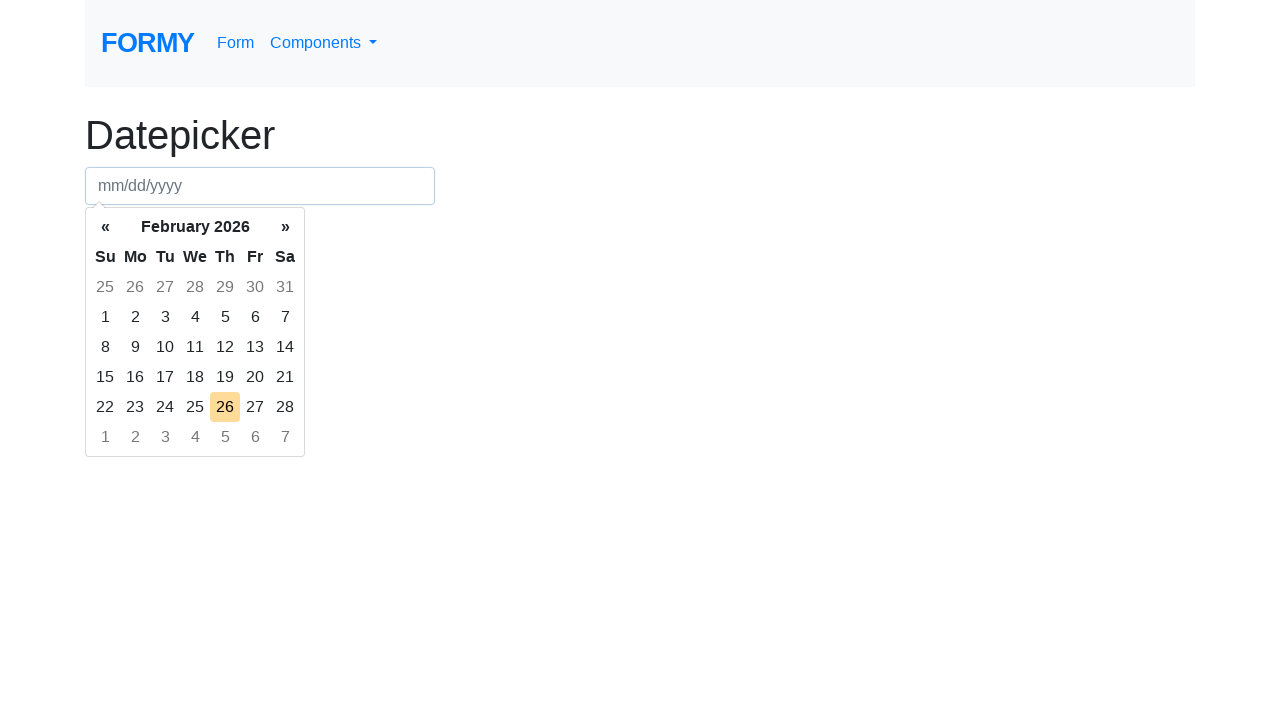

Clicked today button in calendar to select current date at (225, 407) on .today
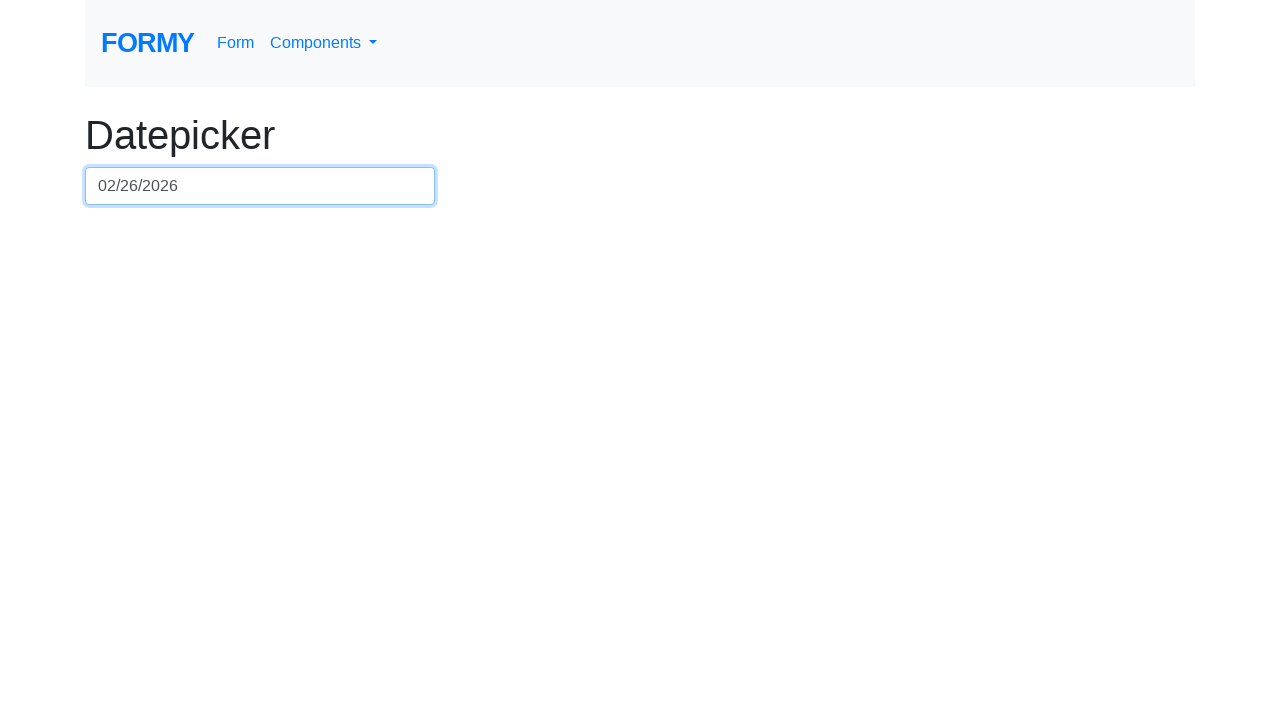

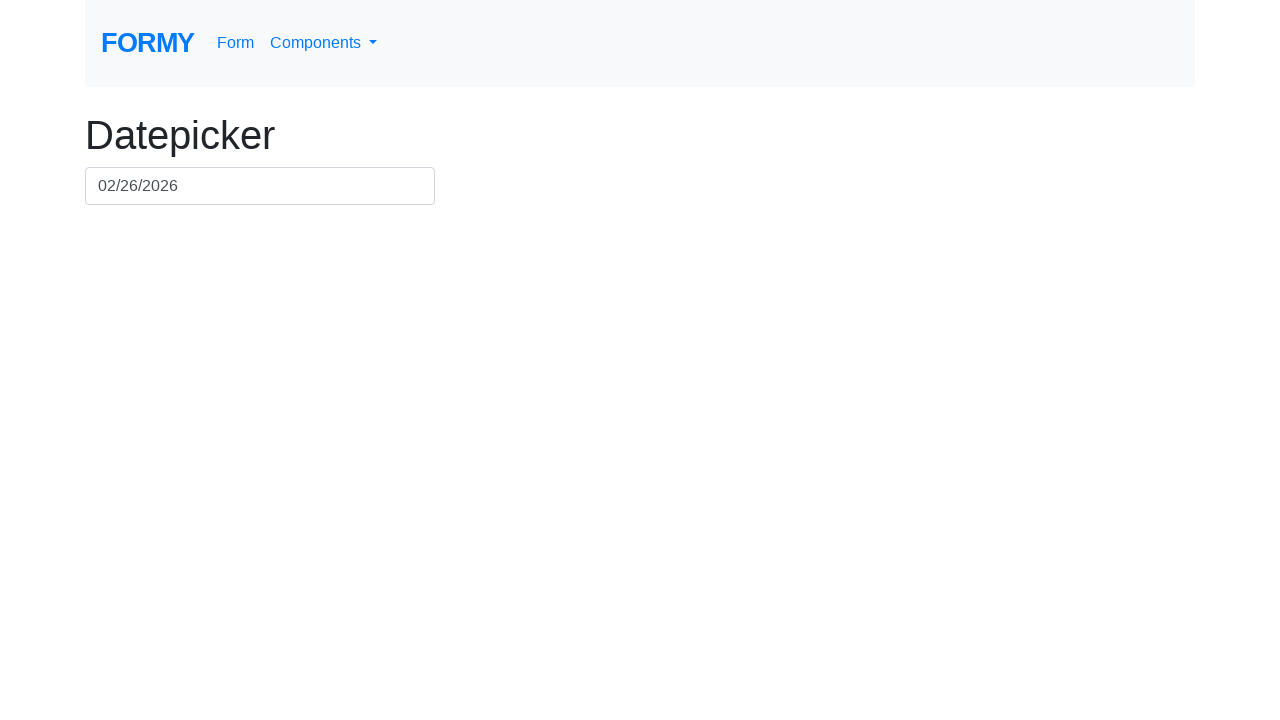